Fills out a practice form on Techlistic website including personal information, experience level, date, profession, tools, continent selection, and selenium commands

Starting URL: https://www.techlistic.com/p/selenium-practice-form.html

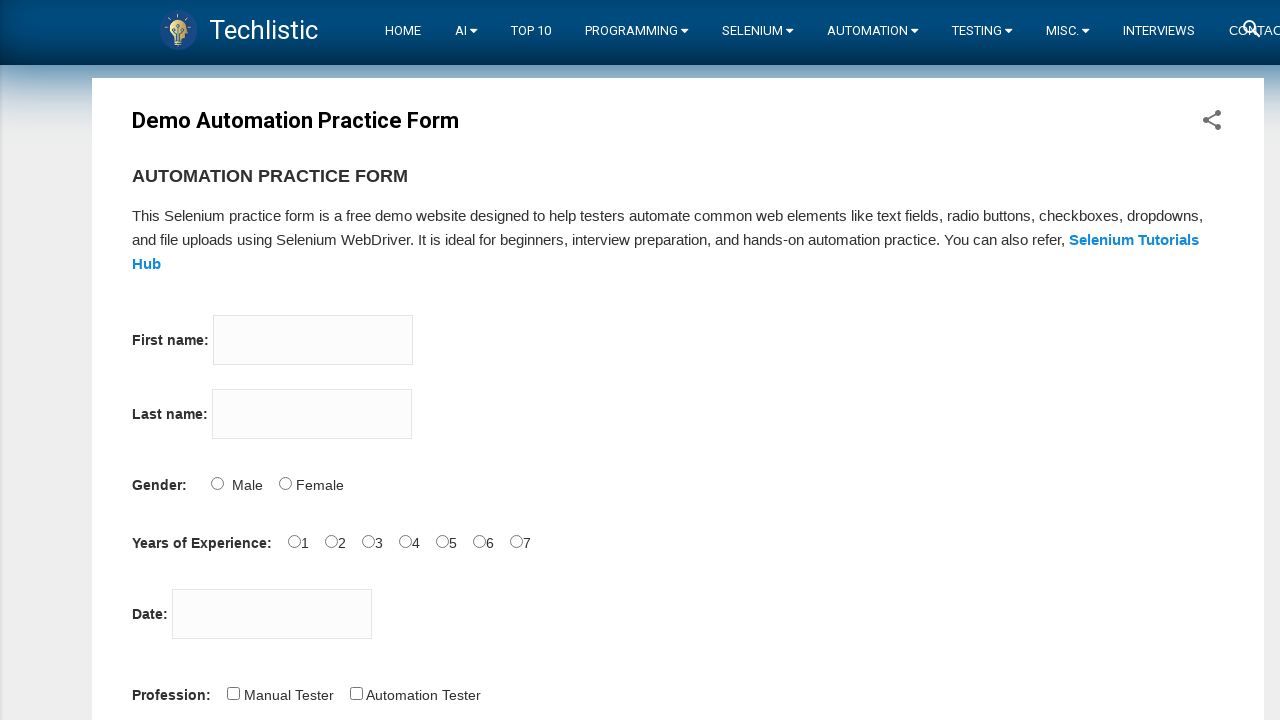

Filled first name field with 'Prasanth' on input[name='firstname']
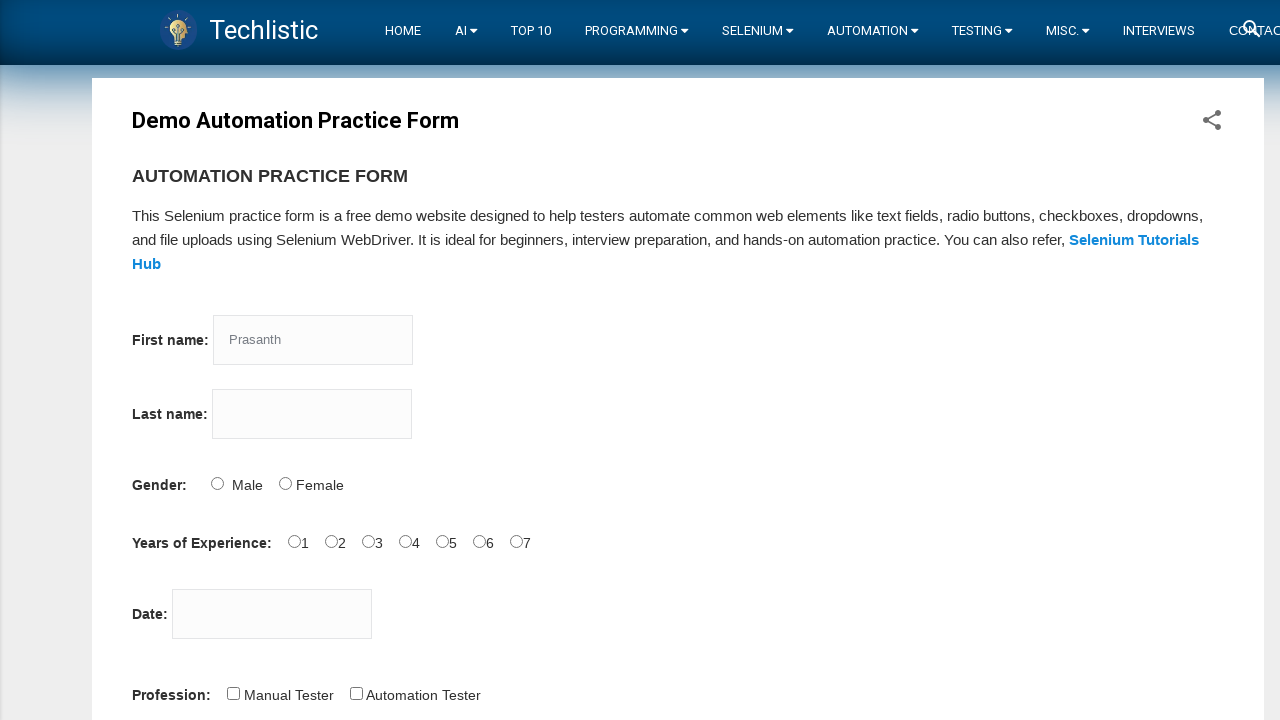

Filled last name field with 'Alex' on input[name='lastname']
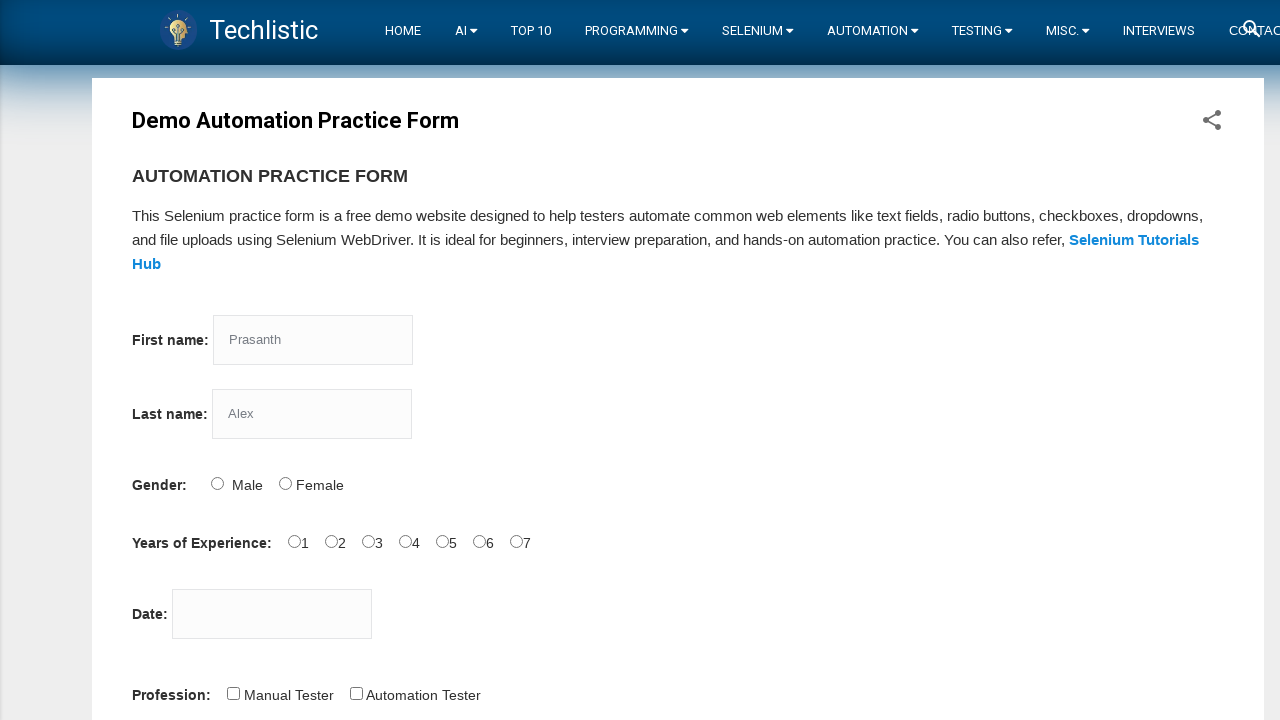

Selected Male radio button at (217, 483) on #sex-0
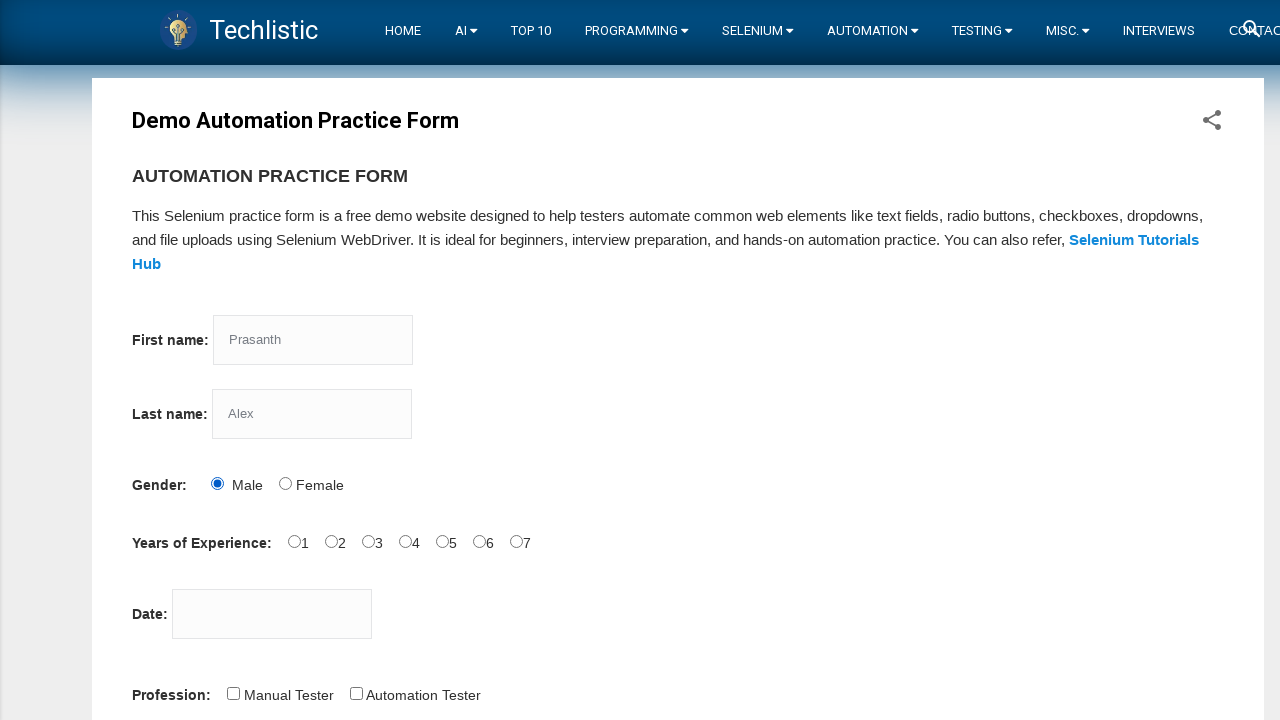

Selected 6 years of experience at (479, 541) on #exp-5
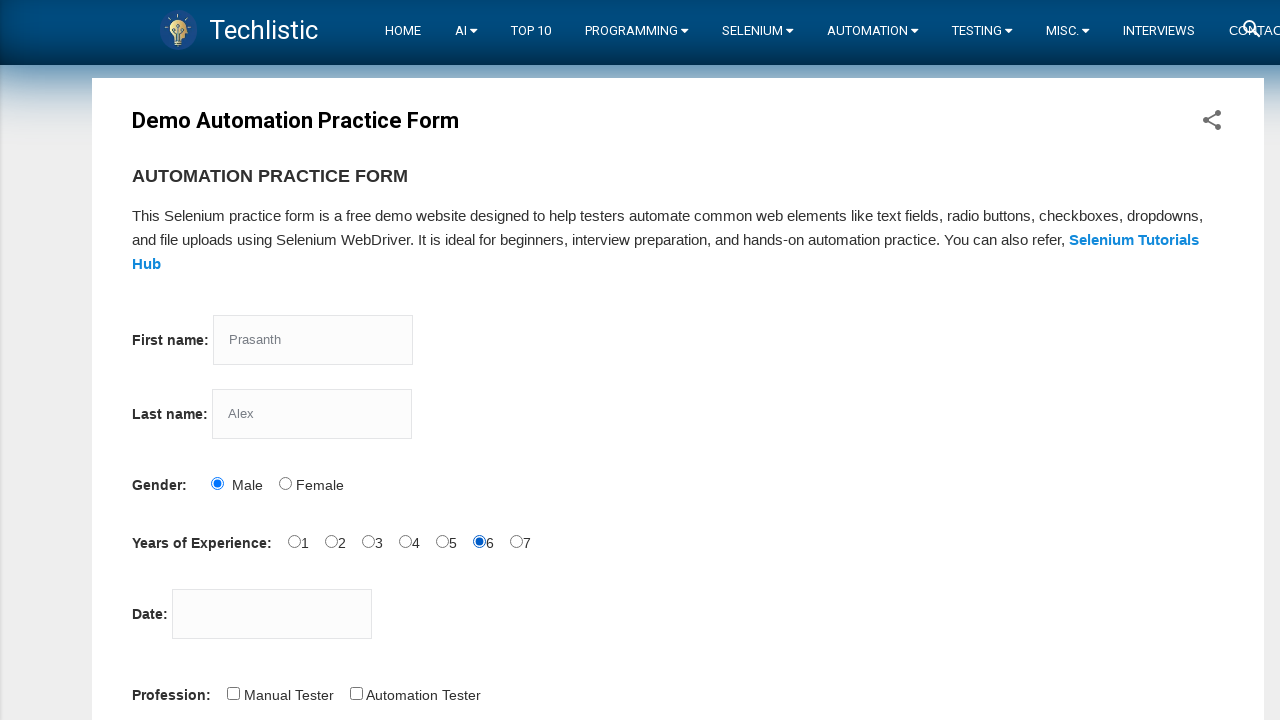

Filled date field with '14/12/2010' on #datepicker
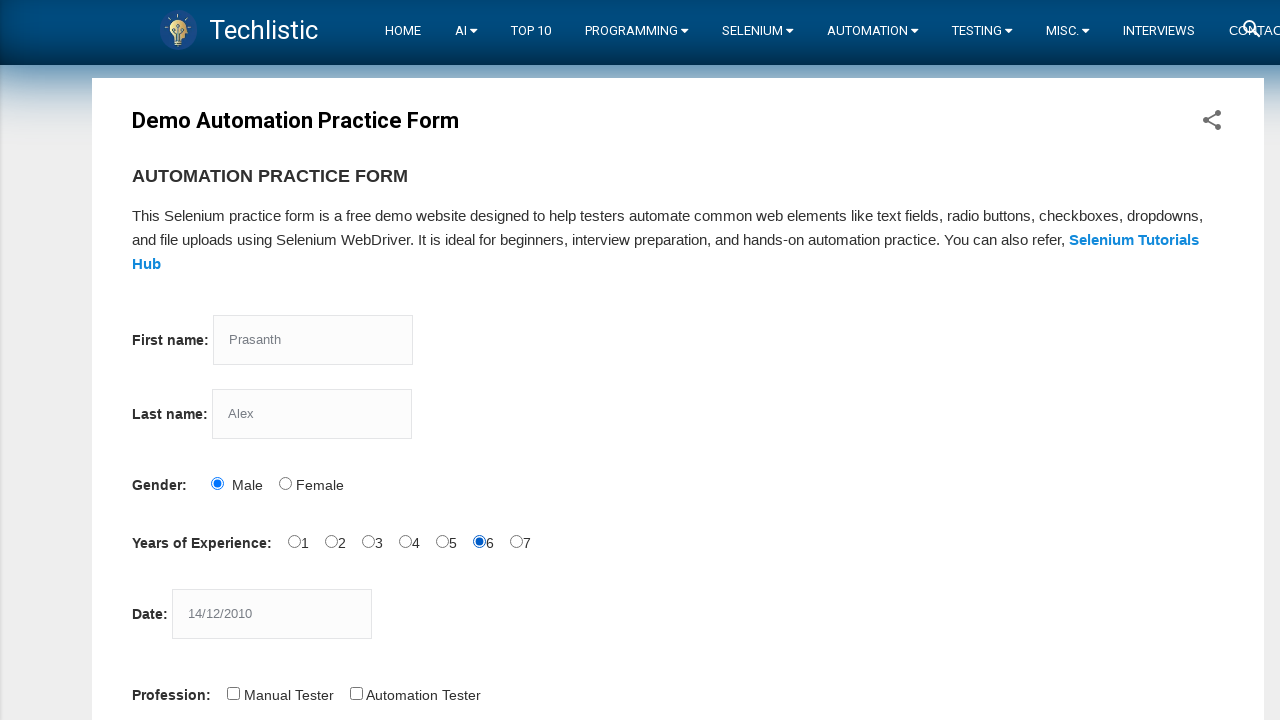

Selected profession checkbox at (233, 693) on input[name='profession']
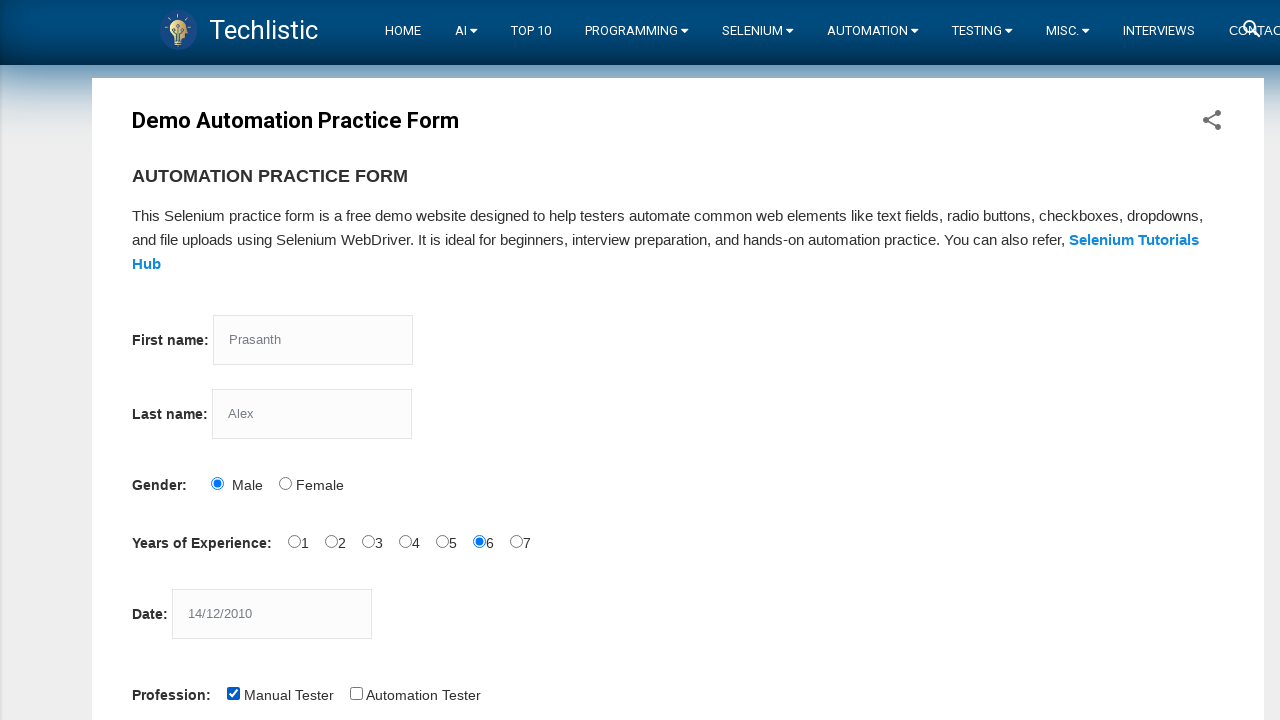

Selected Selenium Webdriver automation tool at (446, 360) on #tool-2
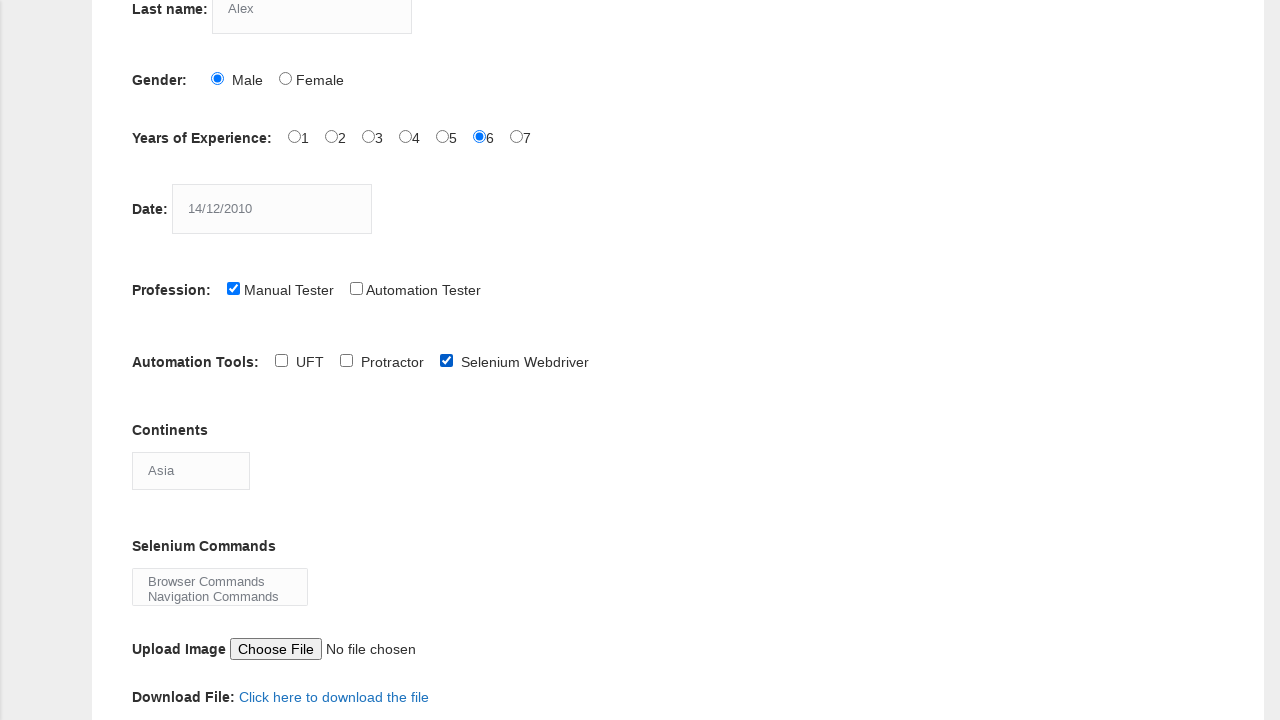

Selected Africa from continent dropdown on select#continents
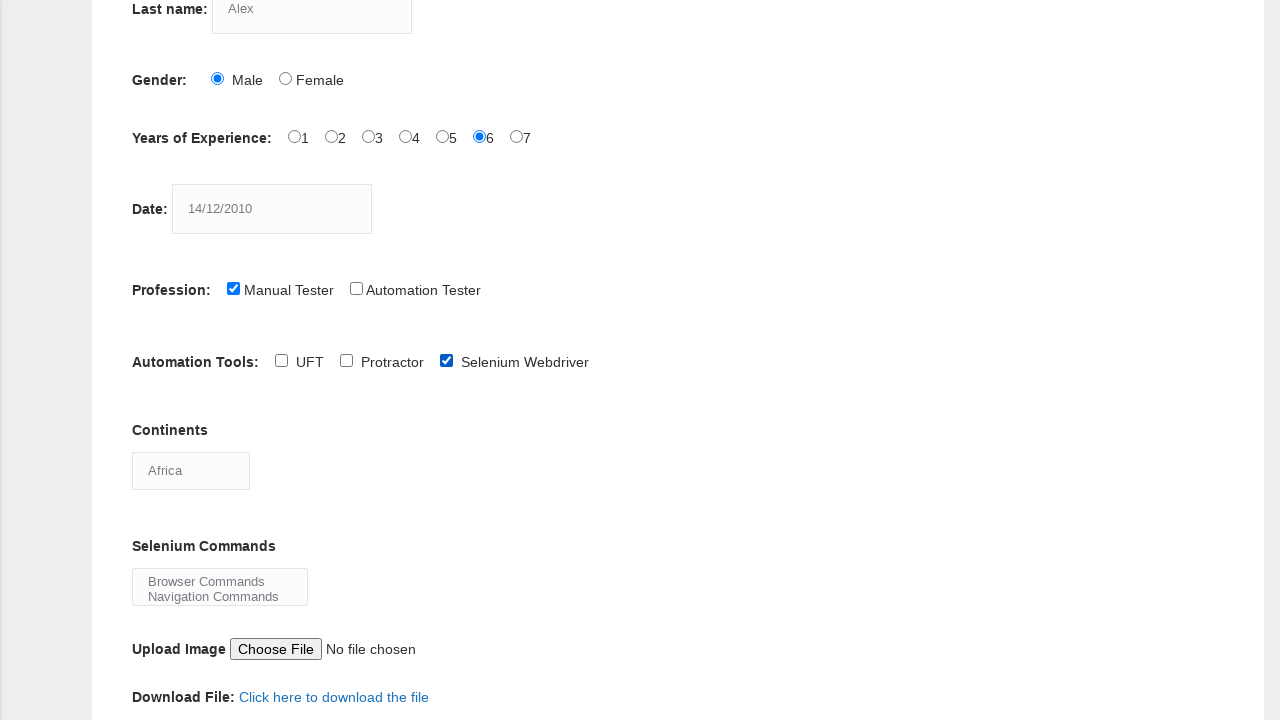

Selected Navigation Commands from selenium commands multi-select on #selenium_commands
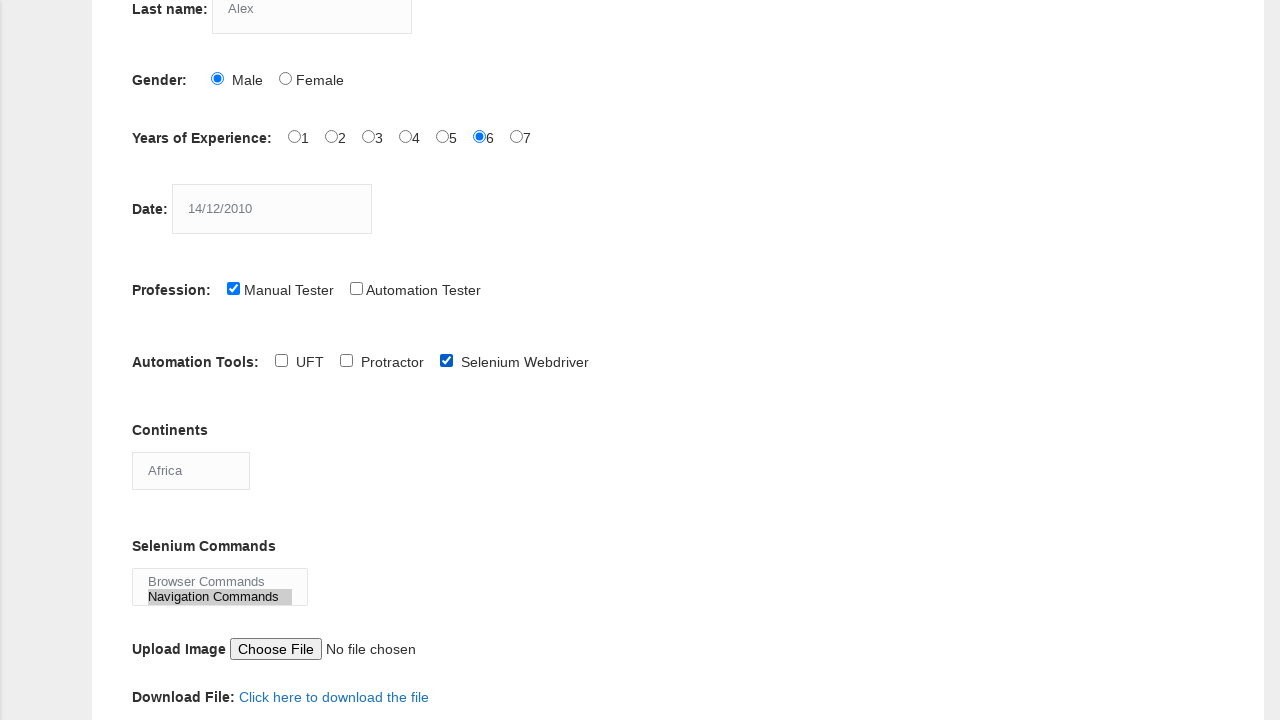

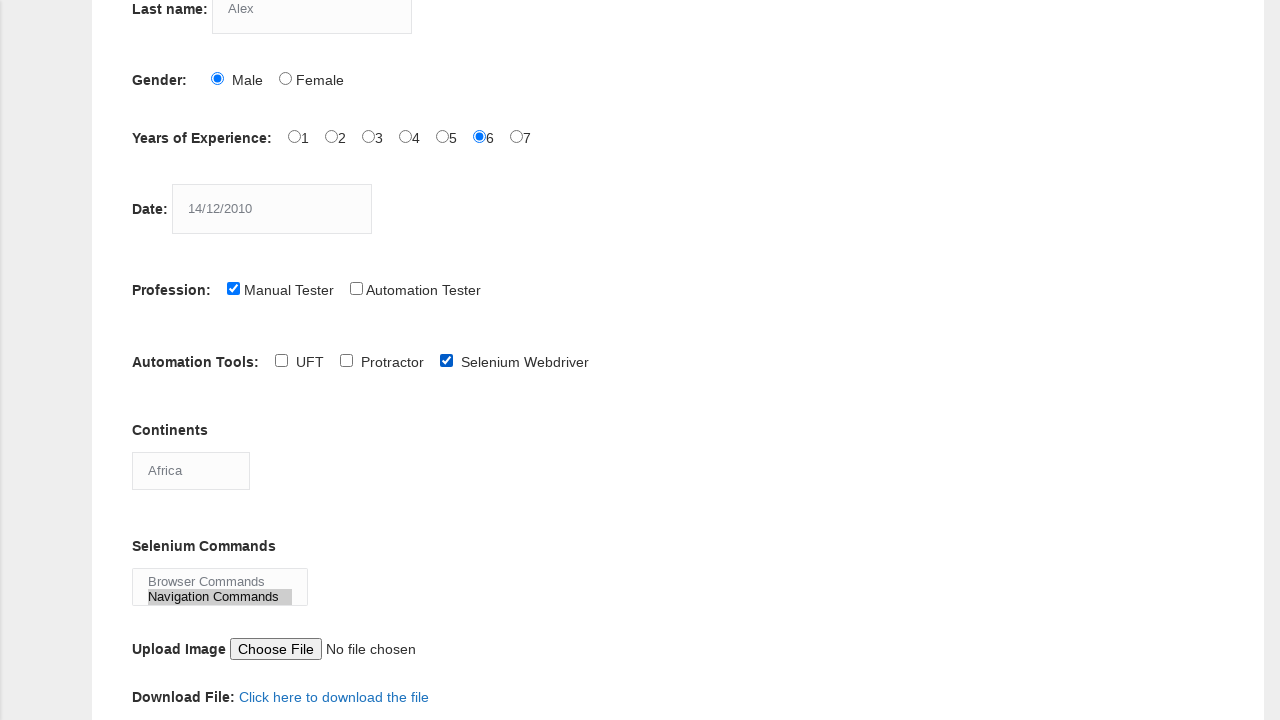